Tests finding and clicking a link with a mathematically calculated text value (85397), then fills out a form with personal information (first name, last name, city, country) and submits it.

Starting URL: http://suninjuly.github.io/find_link_text

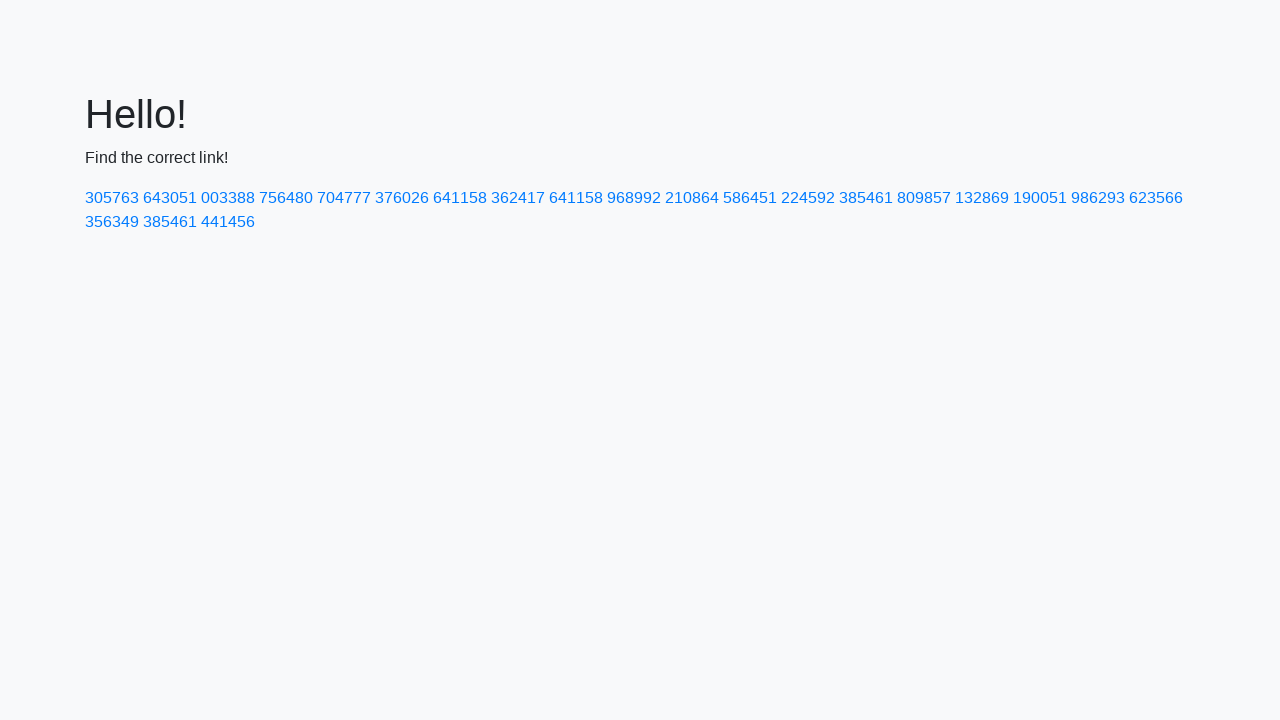

Clicked link with mathematically calculated text '224592' at (808, 198) on text=224592
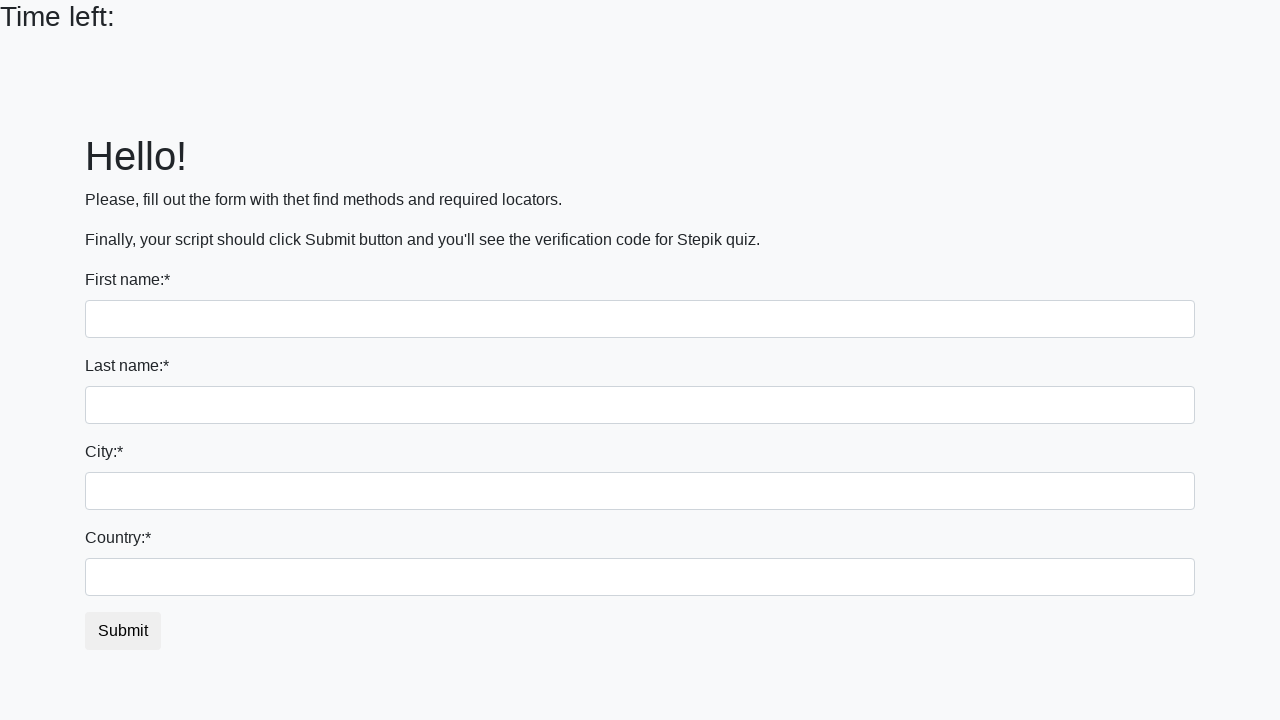

Filled first name field with 'Ivan' on input
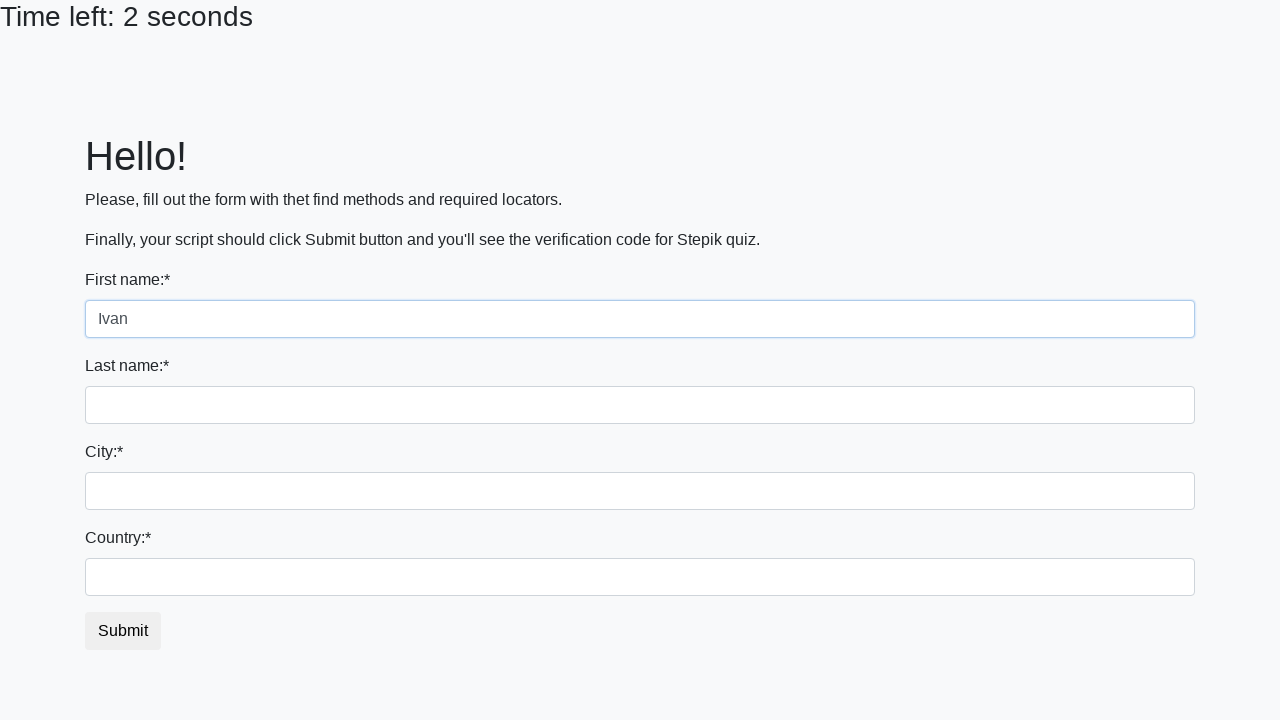

Filled last name field with 'Petrov' on input[name='last_name']
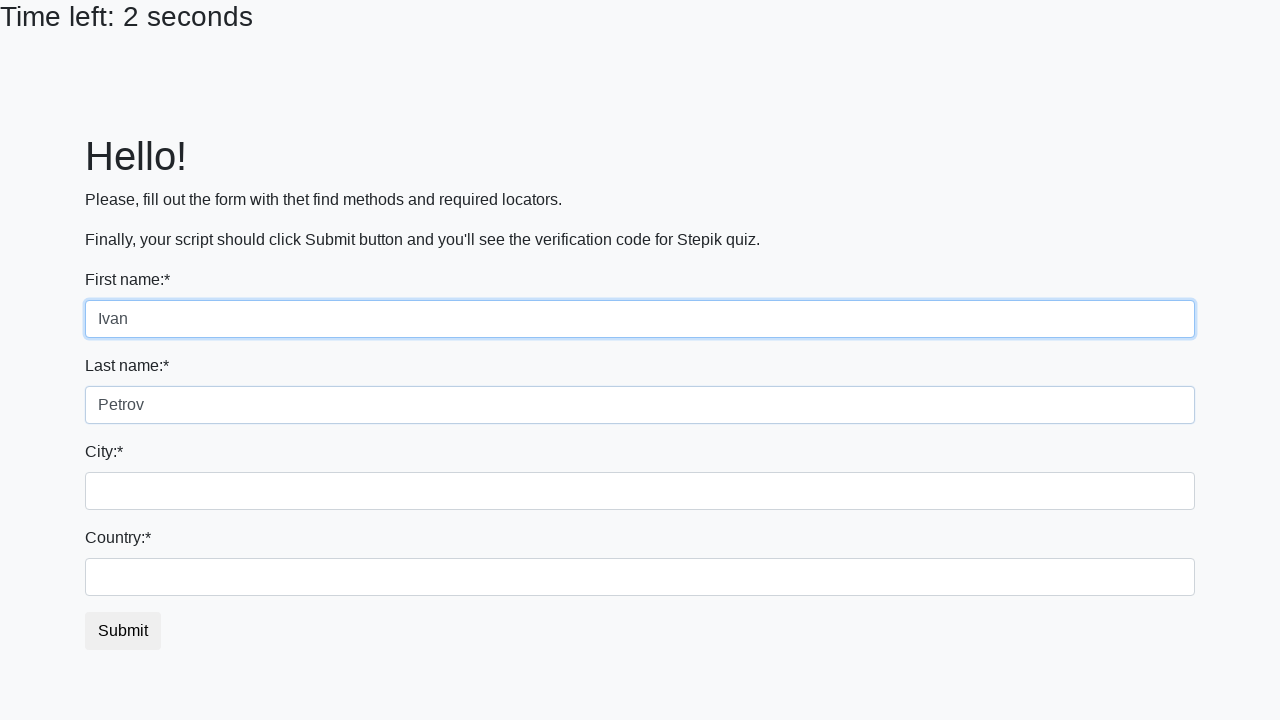

Filled city field with 'Smolensk' on .city
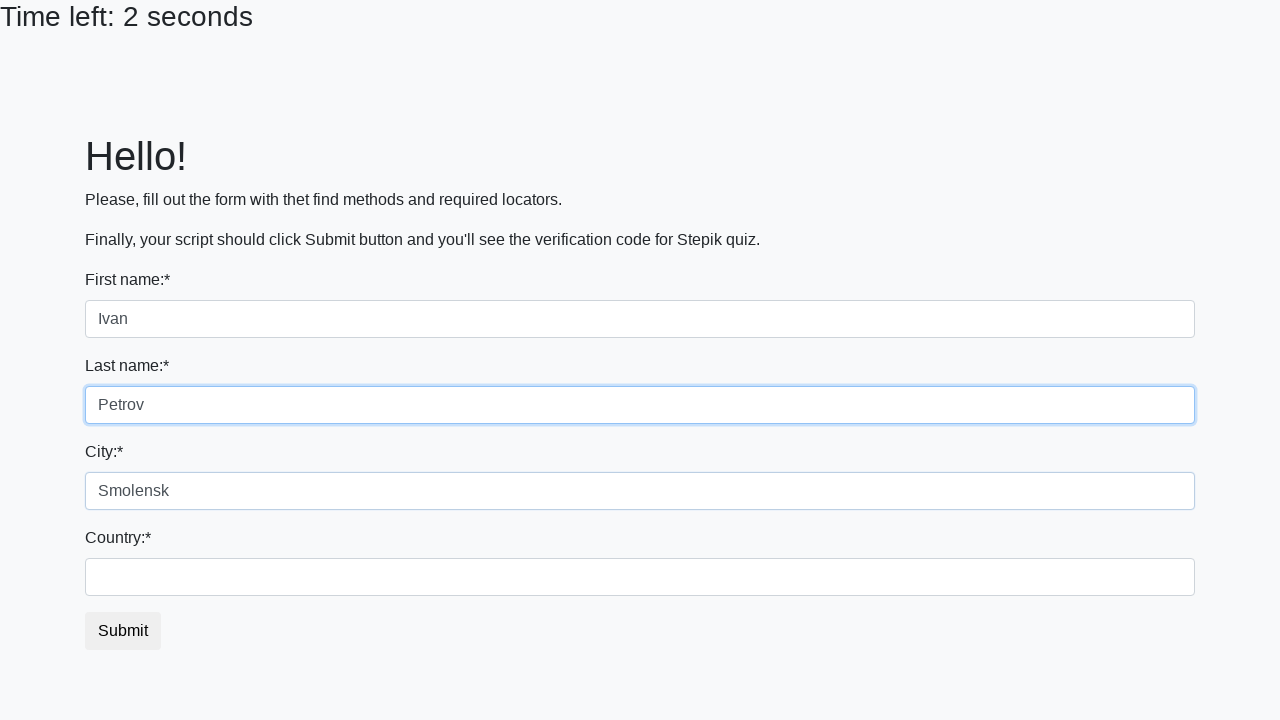

Filled country field with 'Russia' on #country
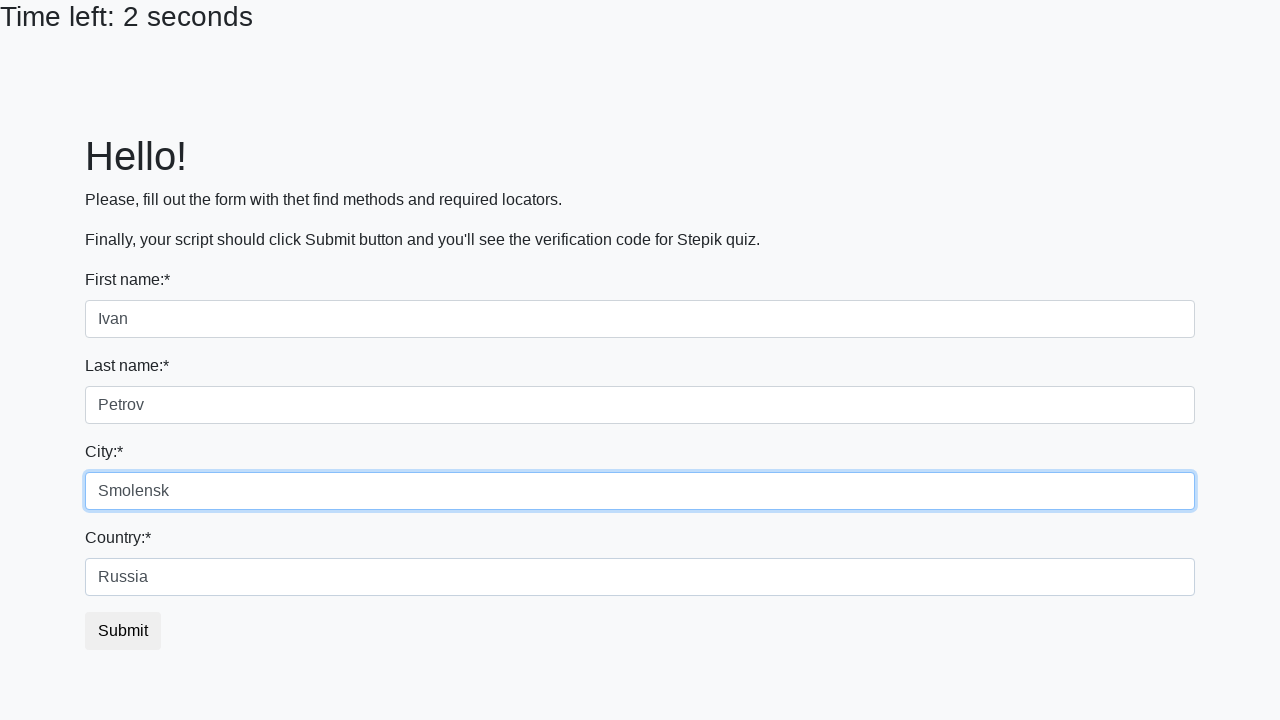

Clicked submit button to submit the form at (123, 631) on button.btn
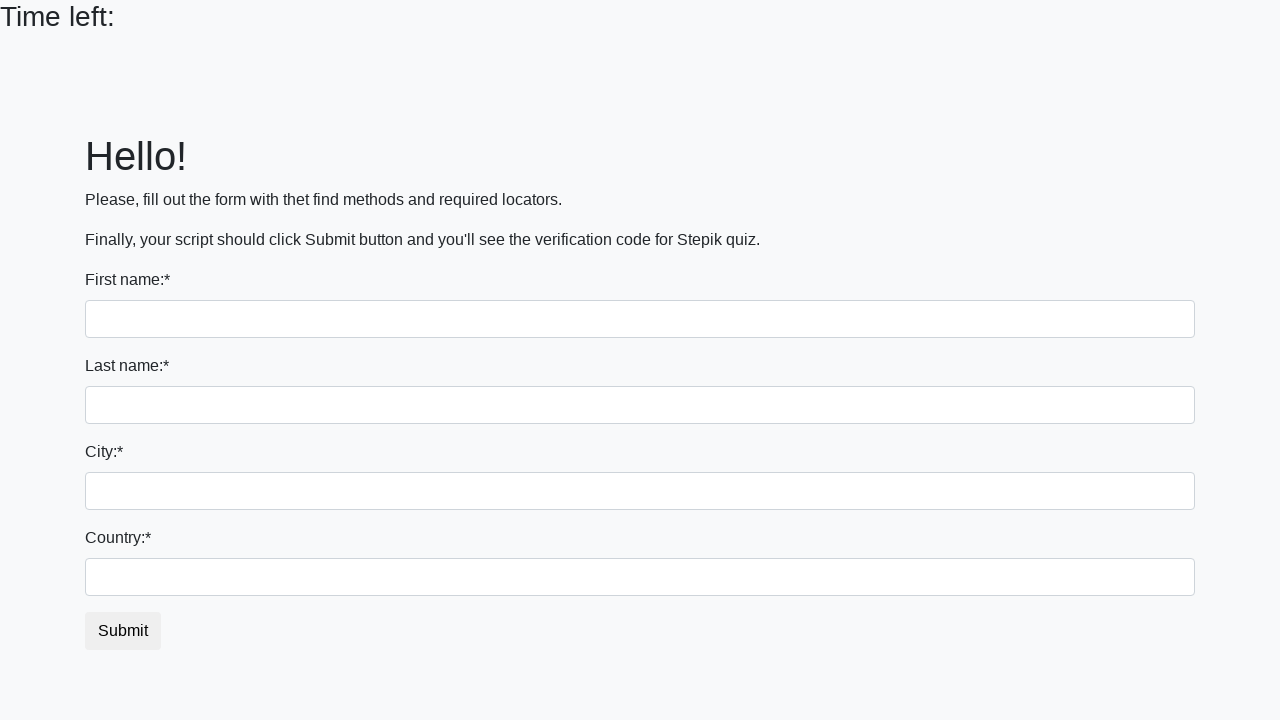

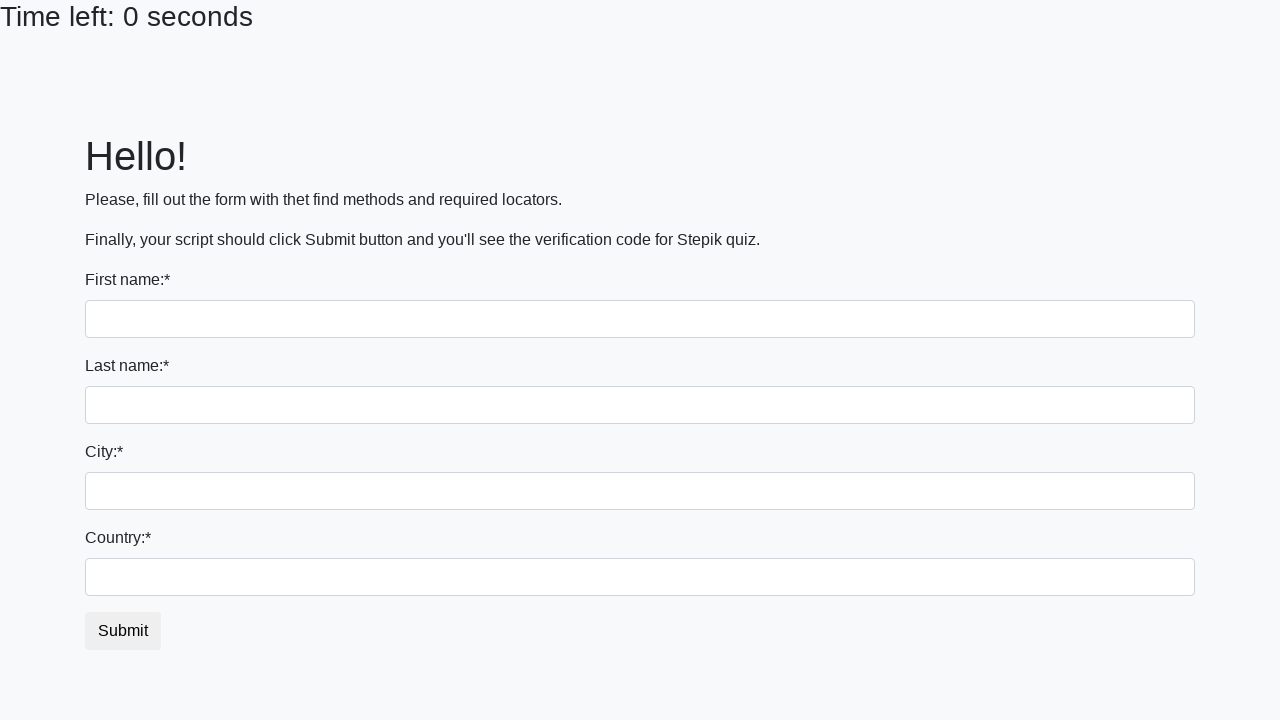